Tests a wait/verify functionality by clicking a verify button and checking that a success message appears

Starting URL: http://suninjuly.github.io/wait1.html

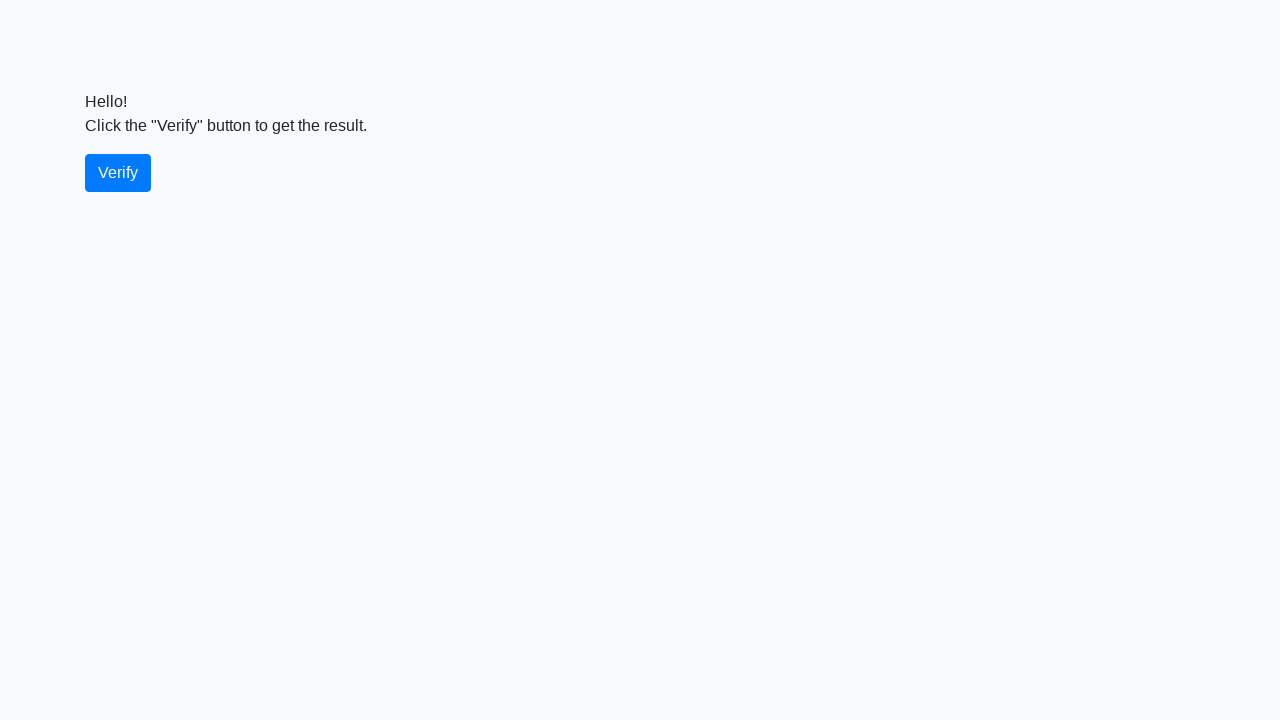

Waited 1000ms for page to be ready
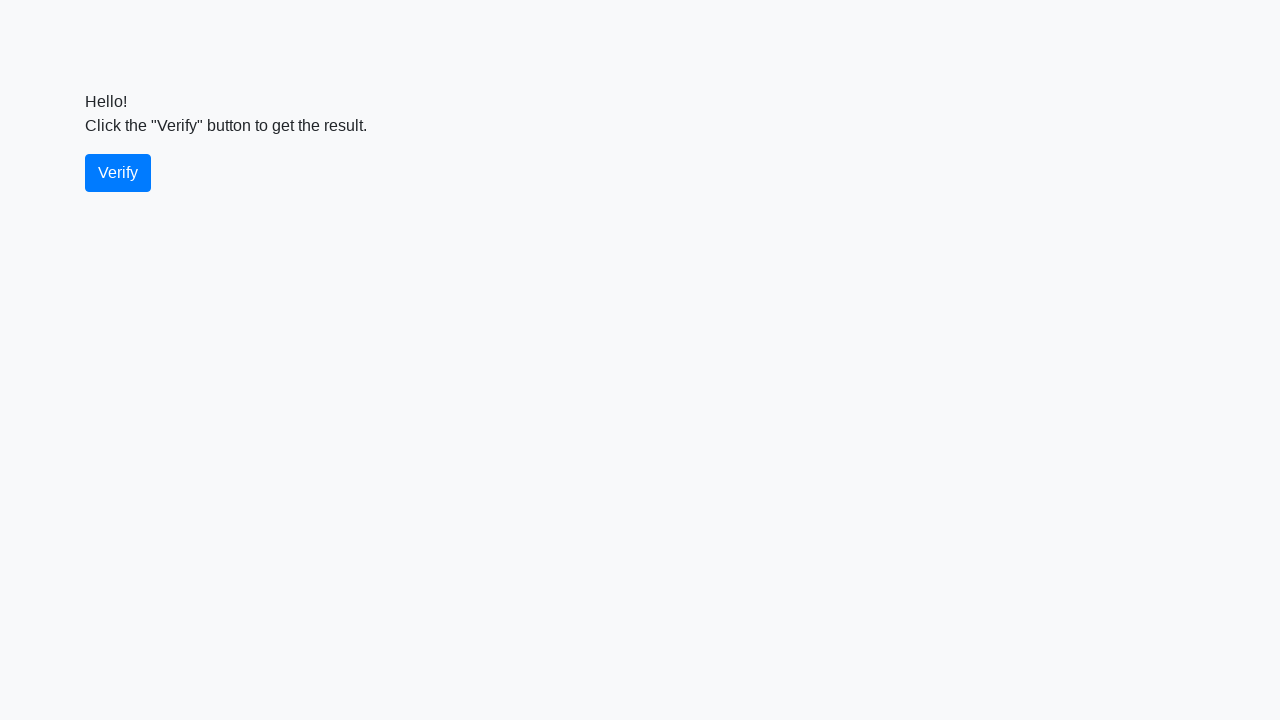

Clicked the verify button at (118, 173) on #verify
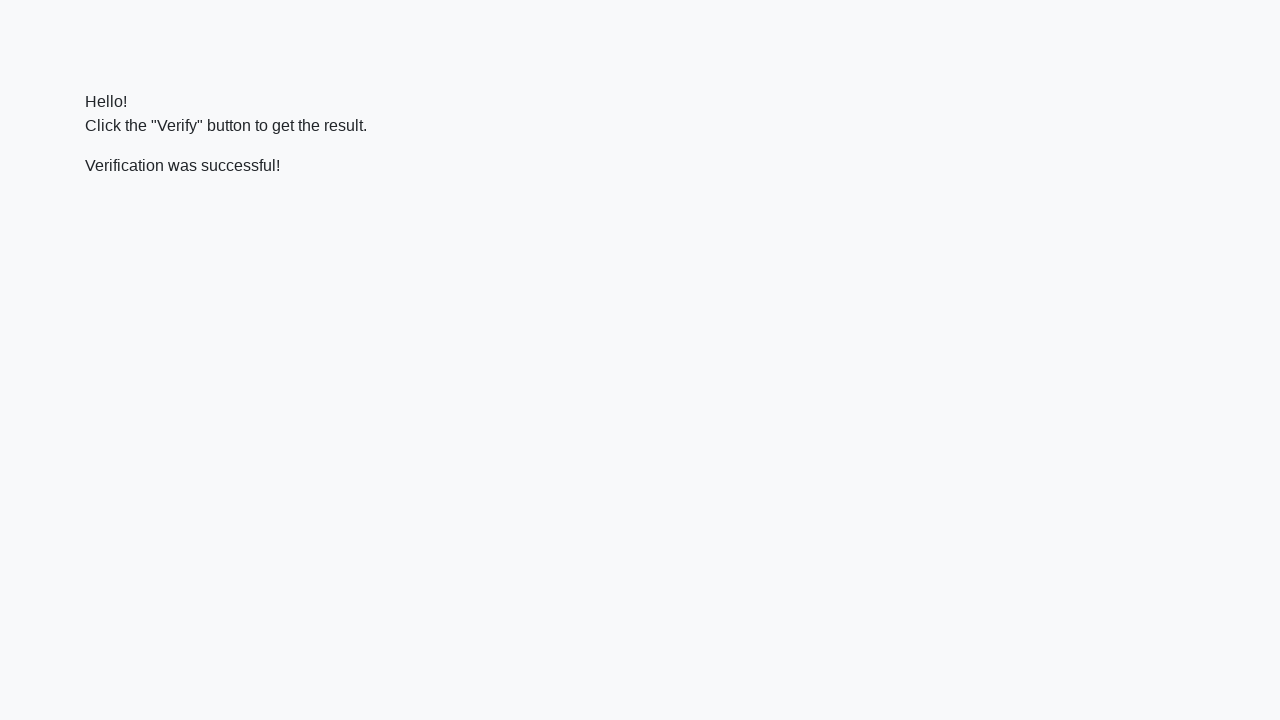

Success message element appeared
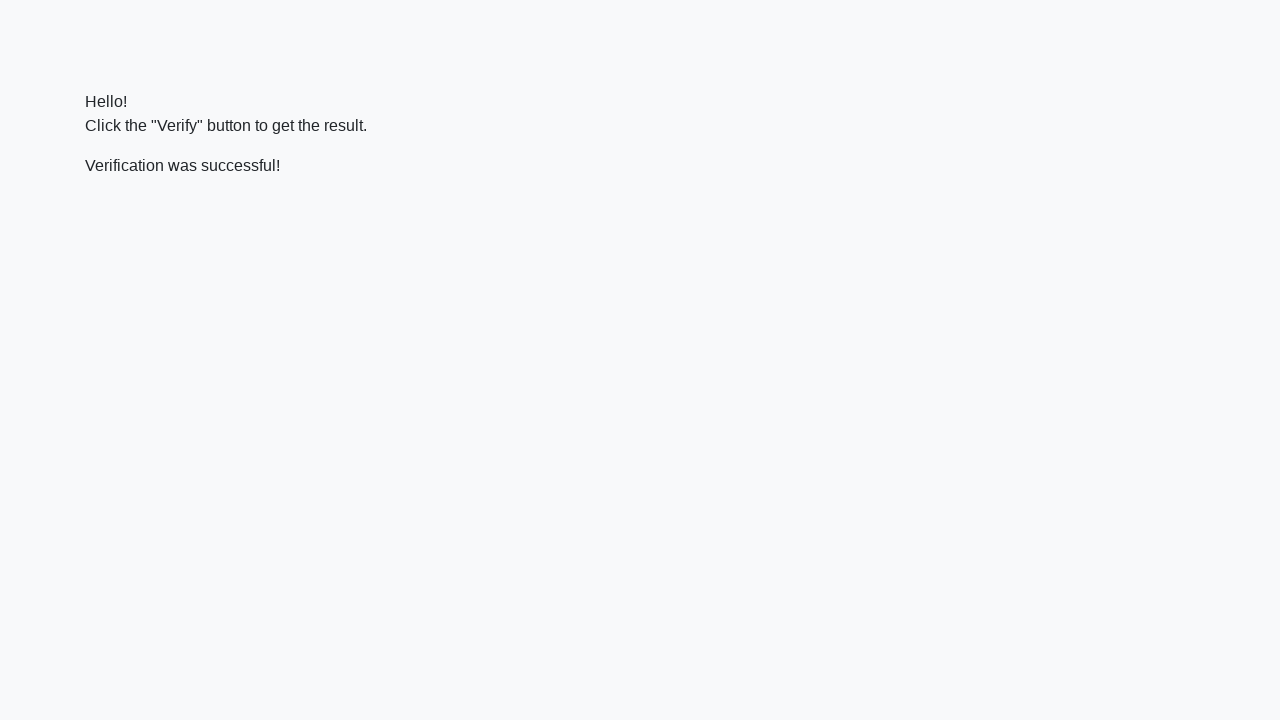

Verified success message contains 'successful'
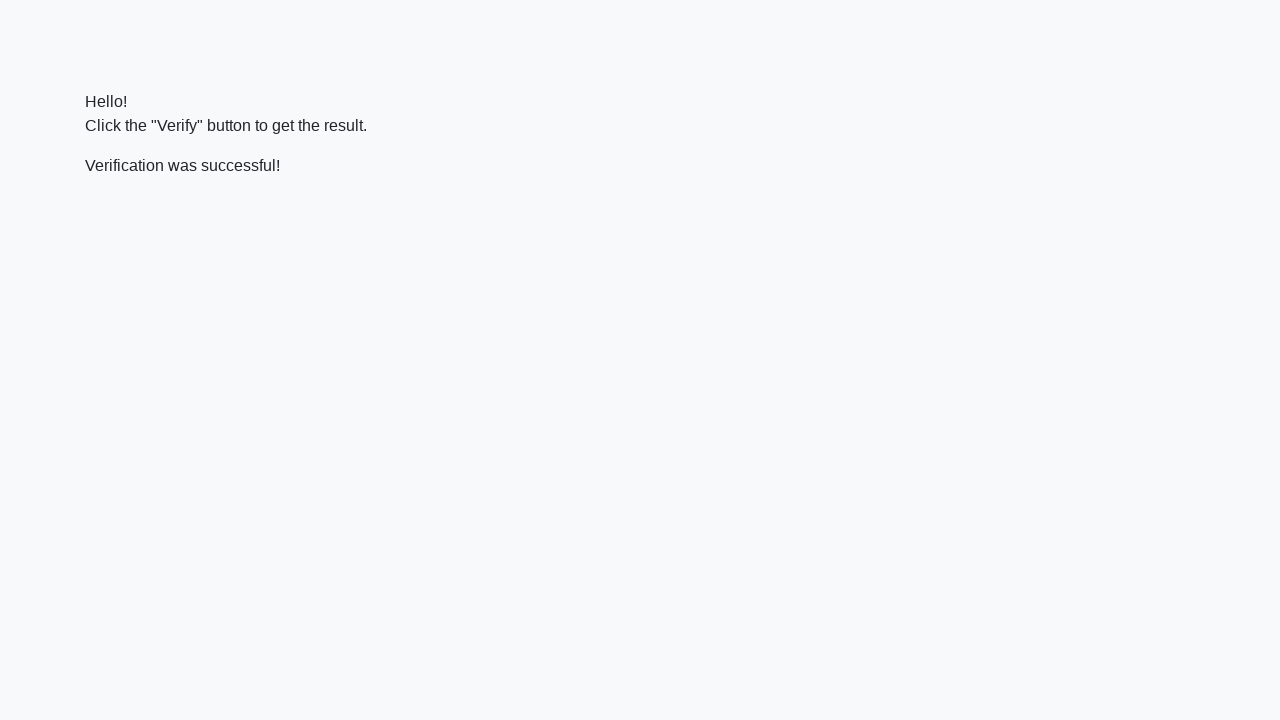

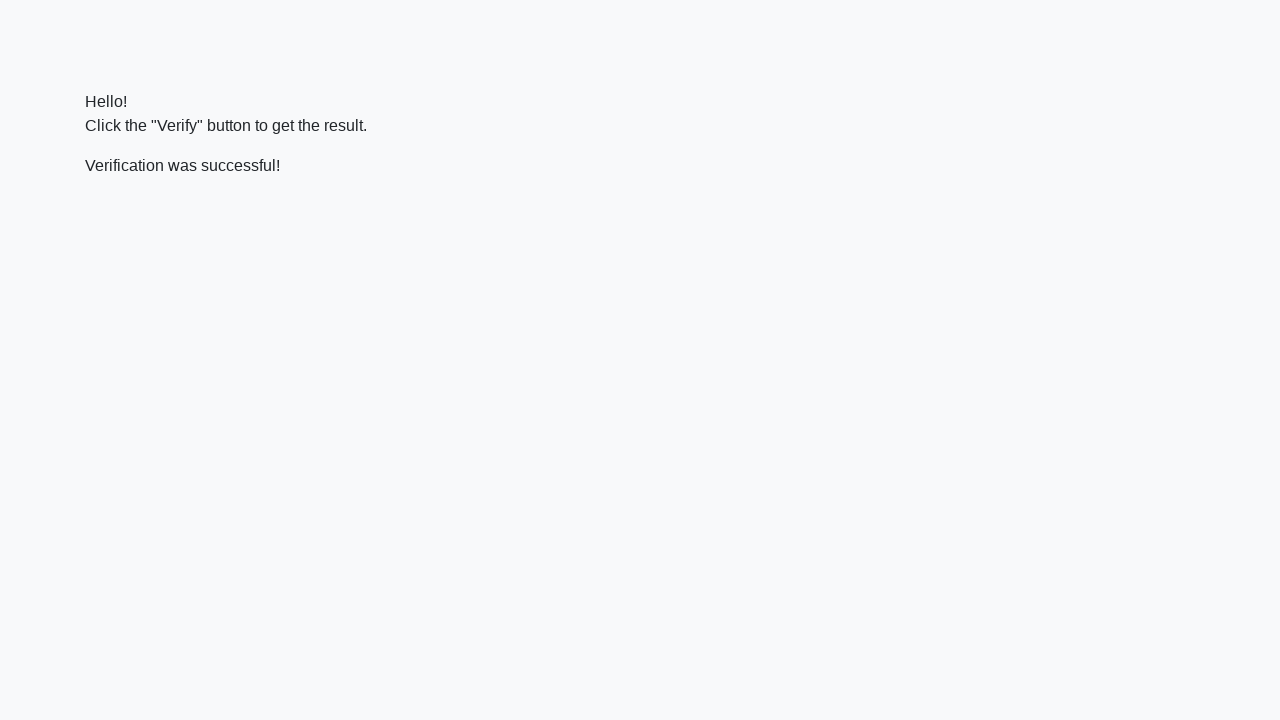